Tests keyboard actions by typing text and using keyboard shortcuts for copy and paste

Starting URL: http://sahitest.com/demo/label.htm

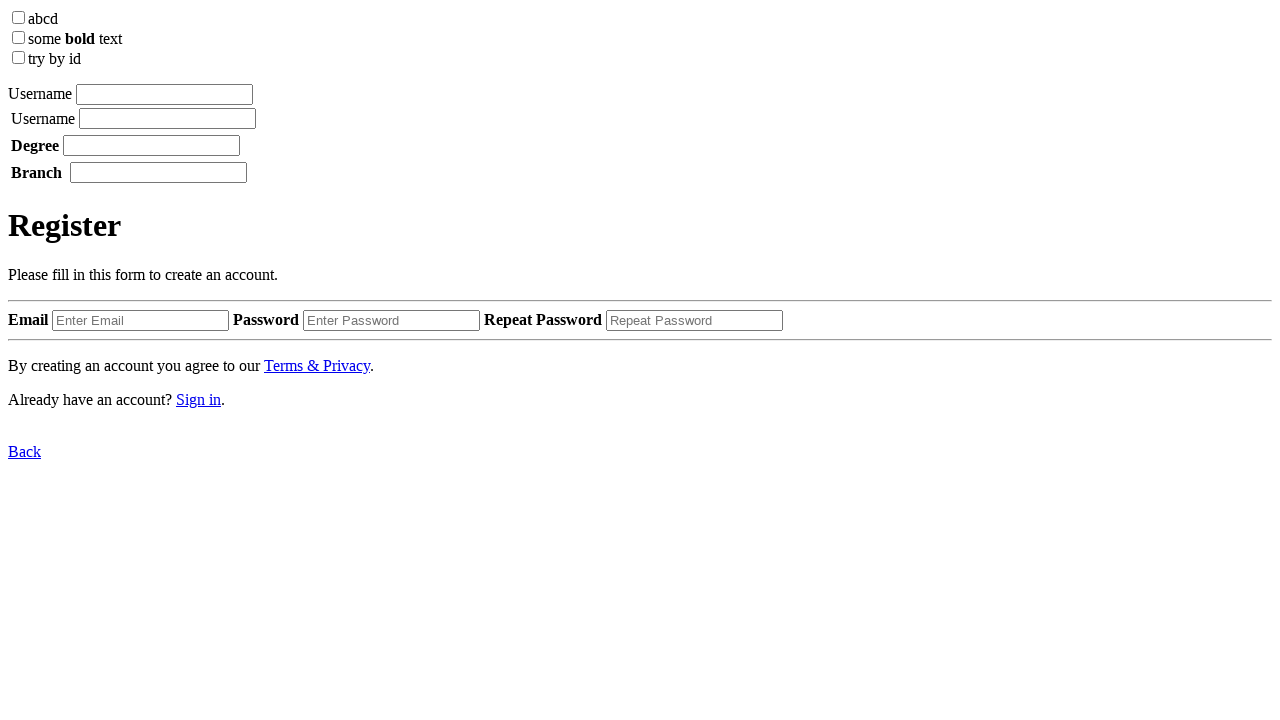

Typed 'admin' in first textbox on //input[@type='textbox'][1]
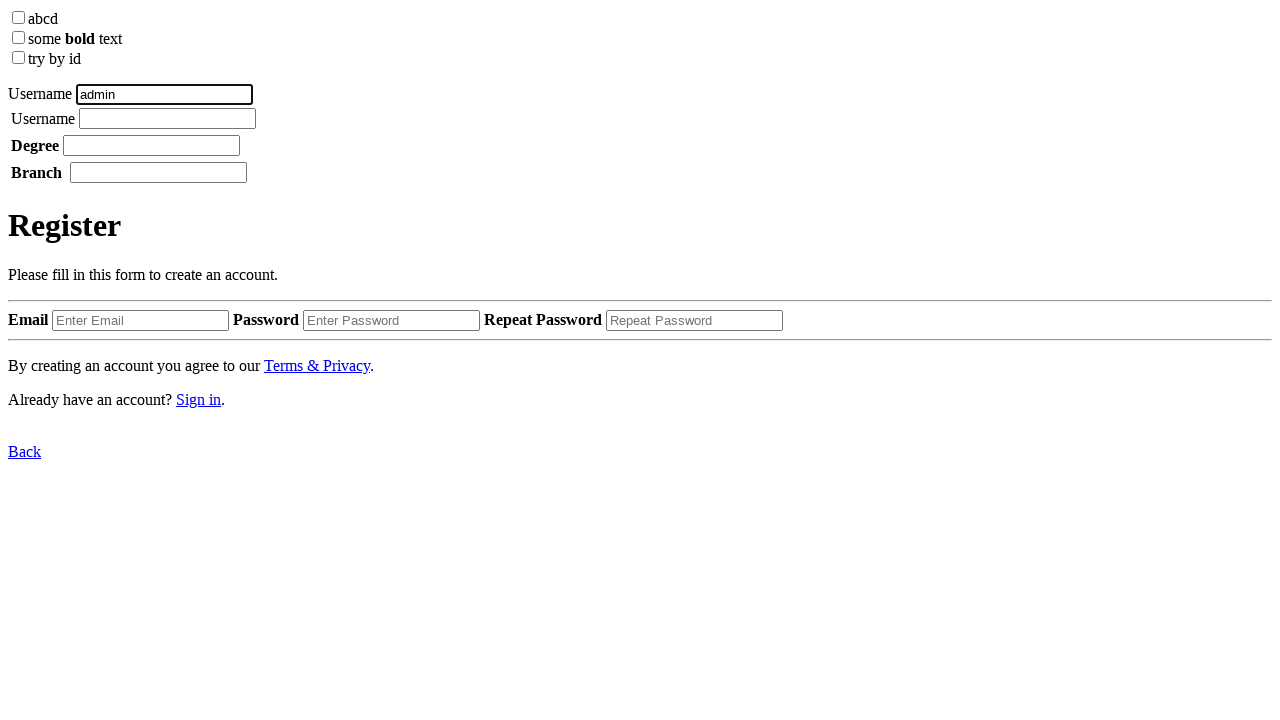

Selected all text using Ctrl+A
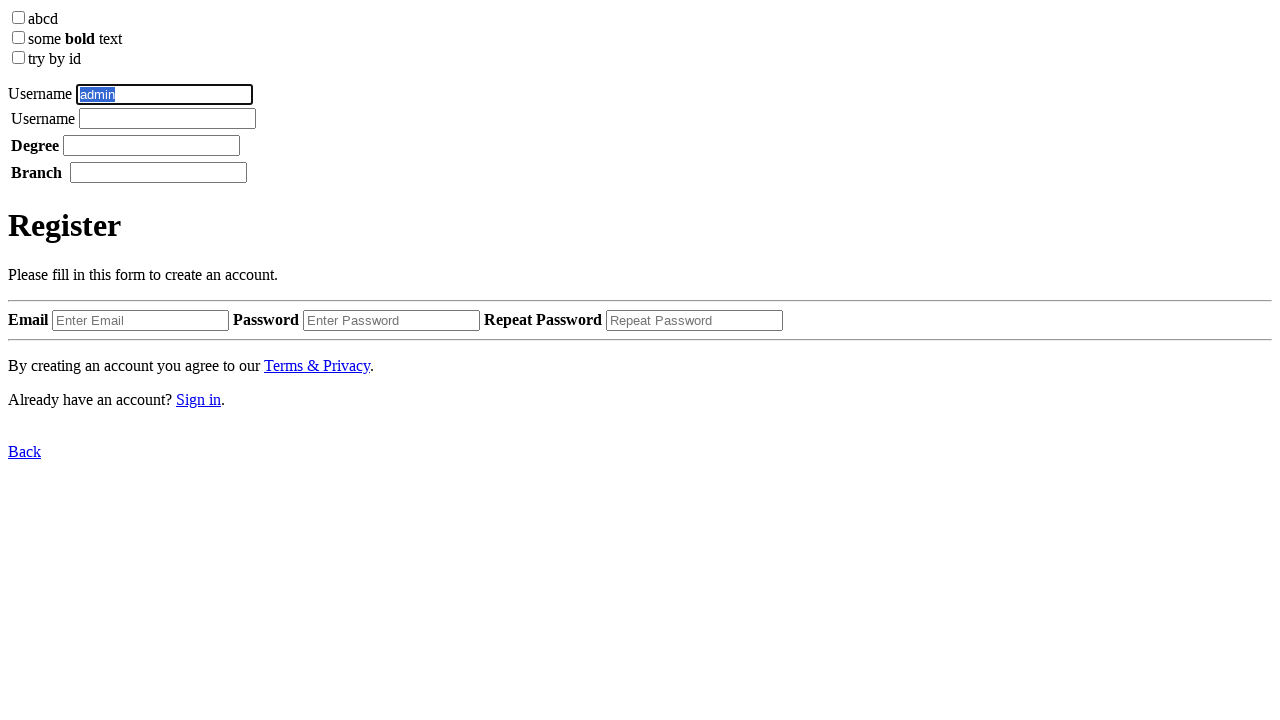

Copied selected text using Ctrl+C
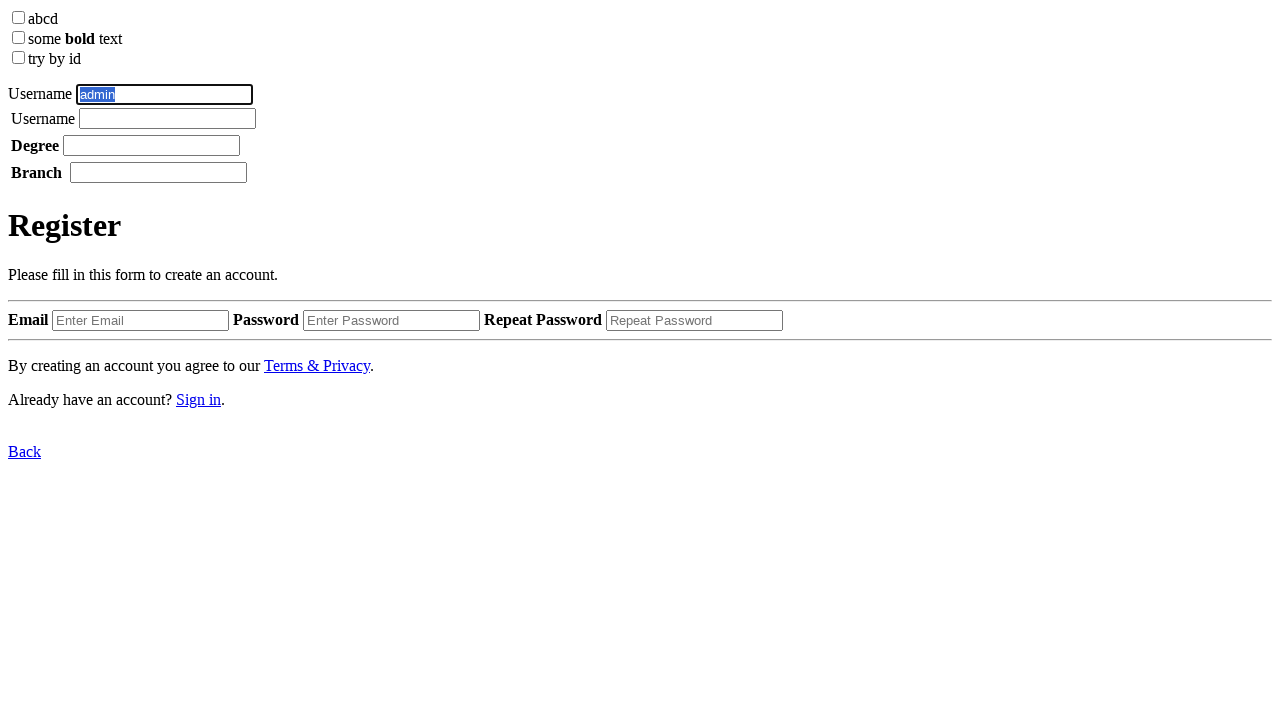

Pasted text using Ctrl+V
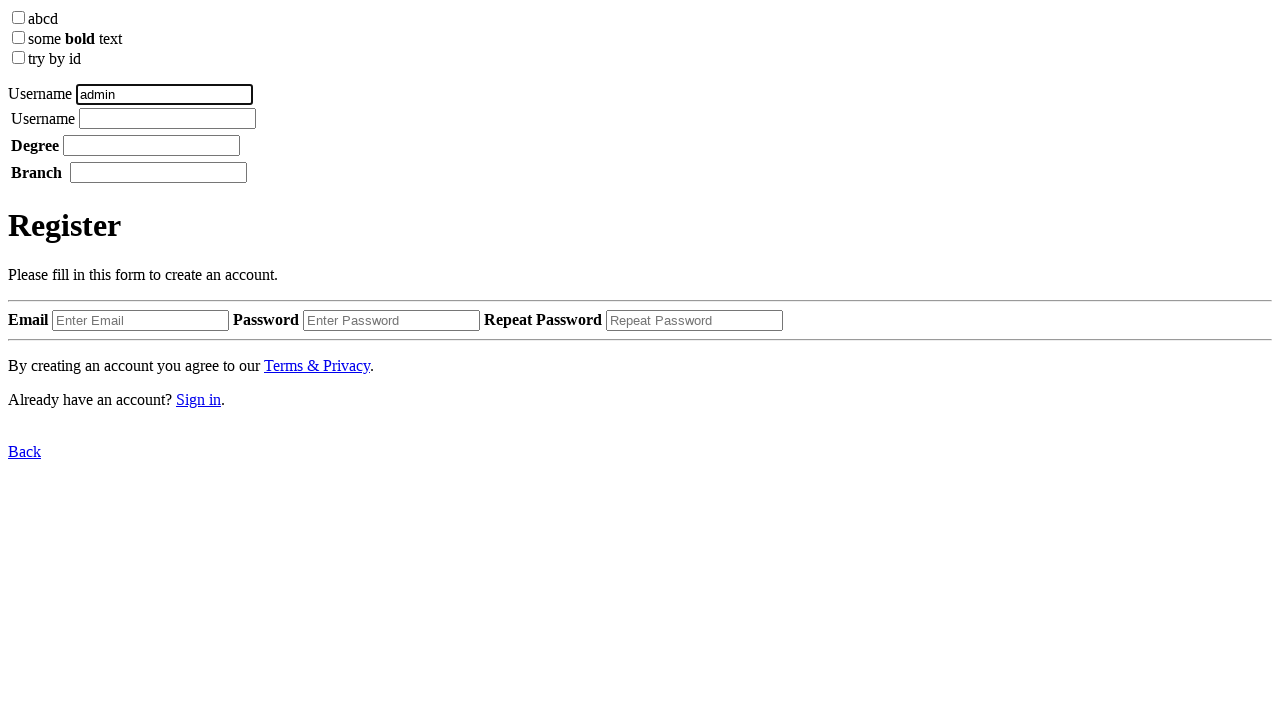

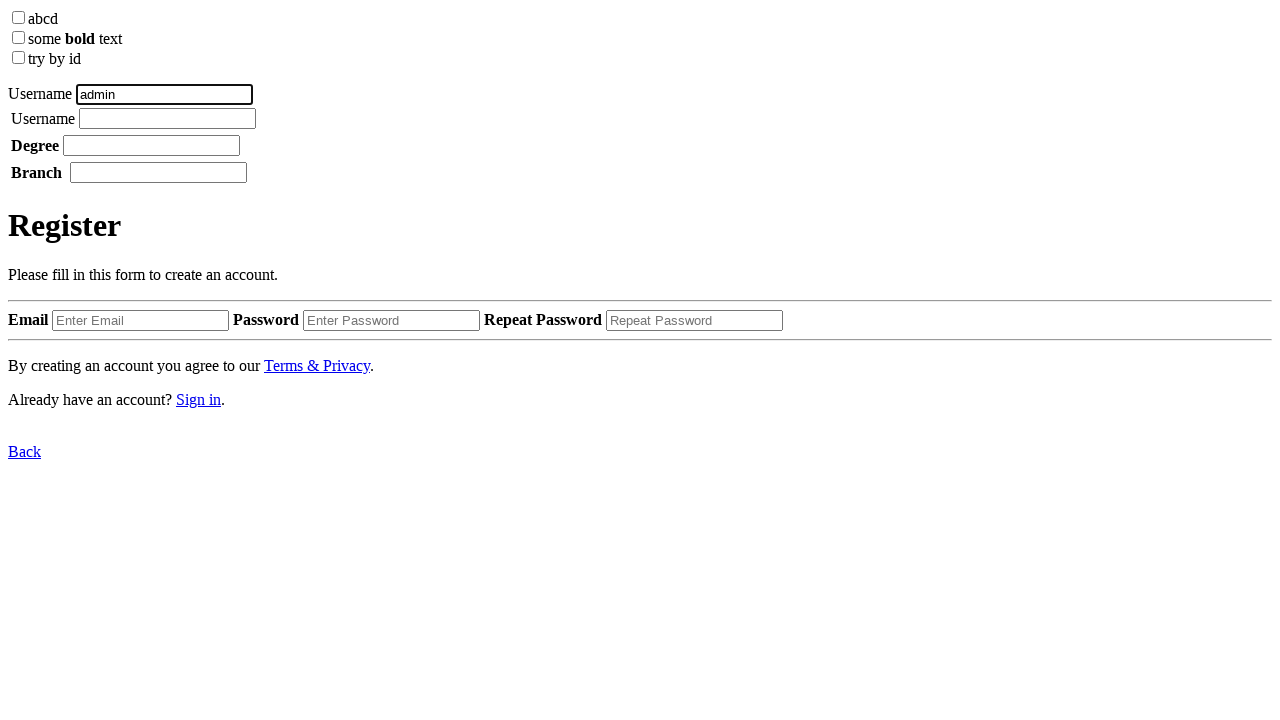